Tests browser window functionality by clicking the New Window Message button to open a new browser window.

Starting URL: https://demoqa.com/browser-windows

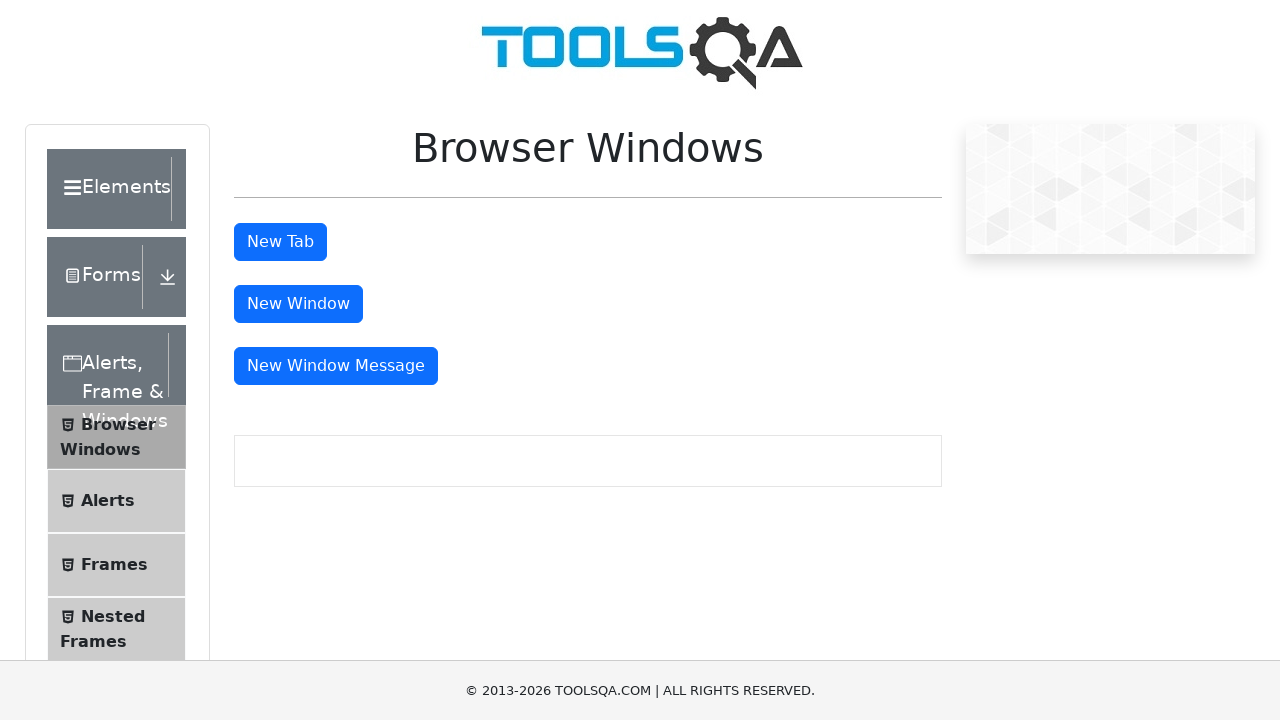

Navigated to Browser Windows demo page
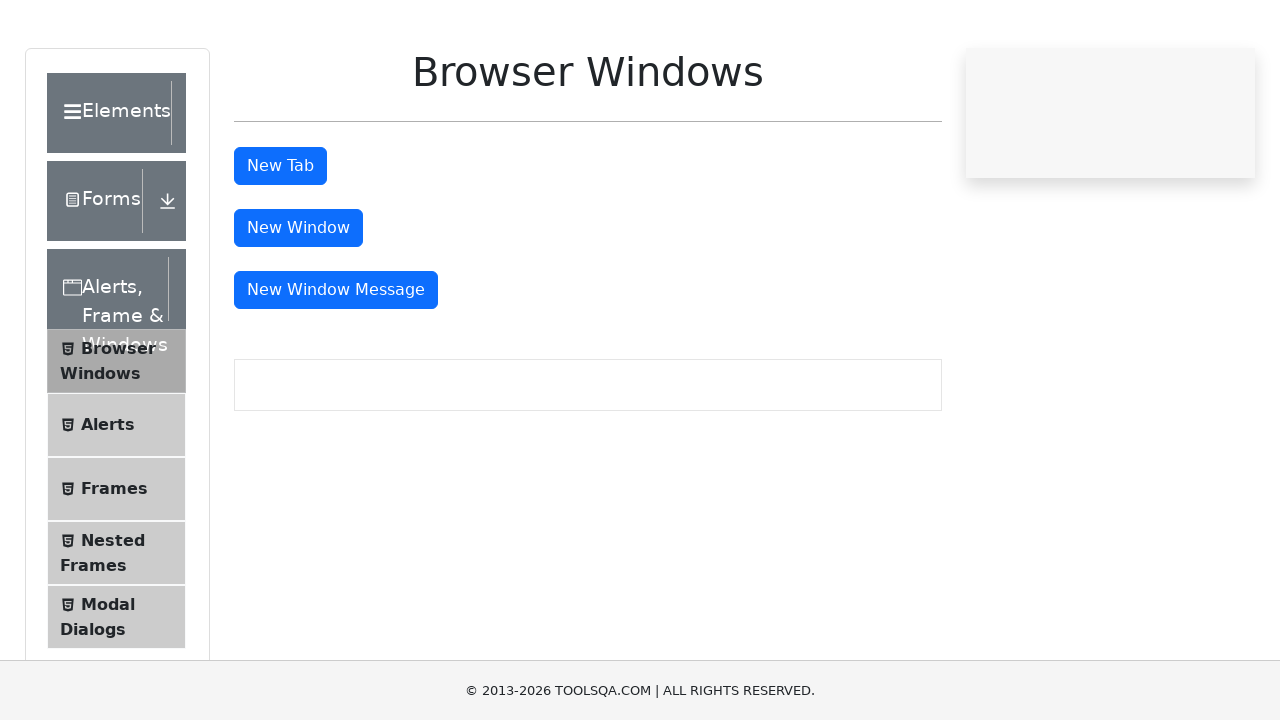

Clicked New Window Message button to open a new browser window at (336, 366) on #messageWindowButton
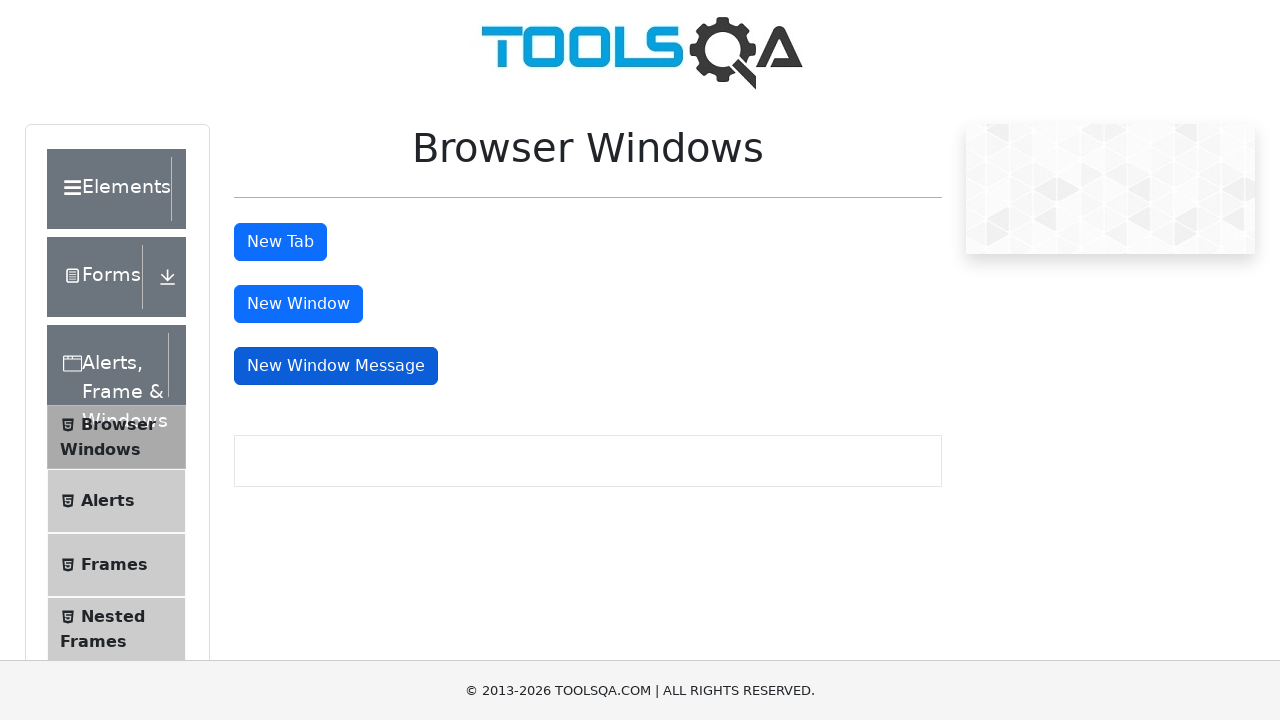

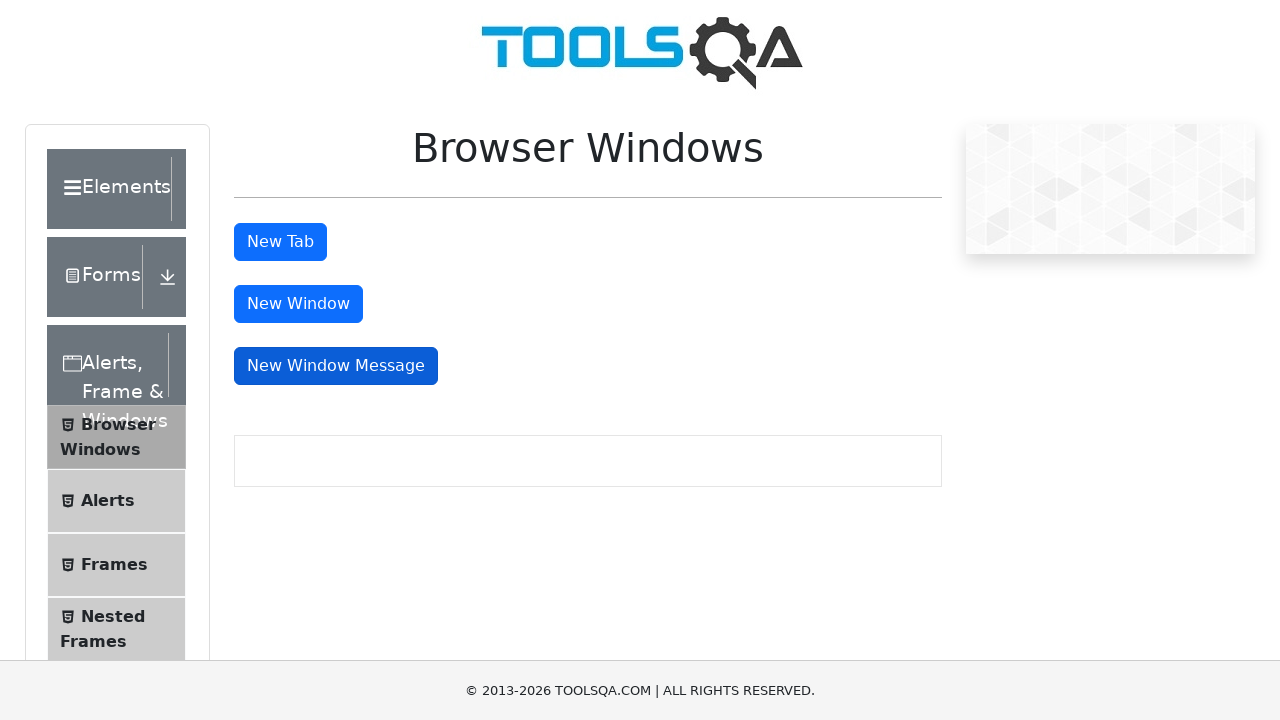